Tests textarea field by entering multi-line text

Starting URL: https://bonigarcia.dev/selenium-webdriver-java/web-form.html

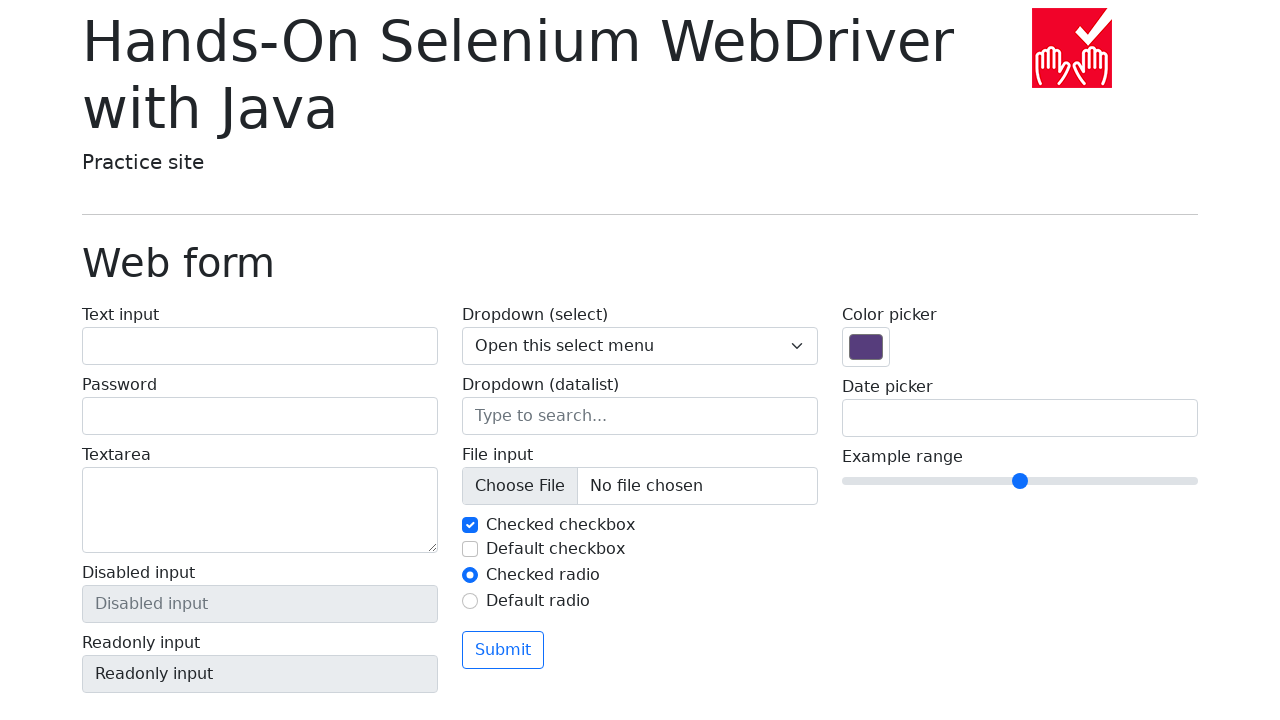

Filled textarea field with multi-line text 'Привет всем' on textarea[name='my-textarea']
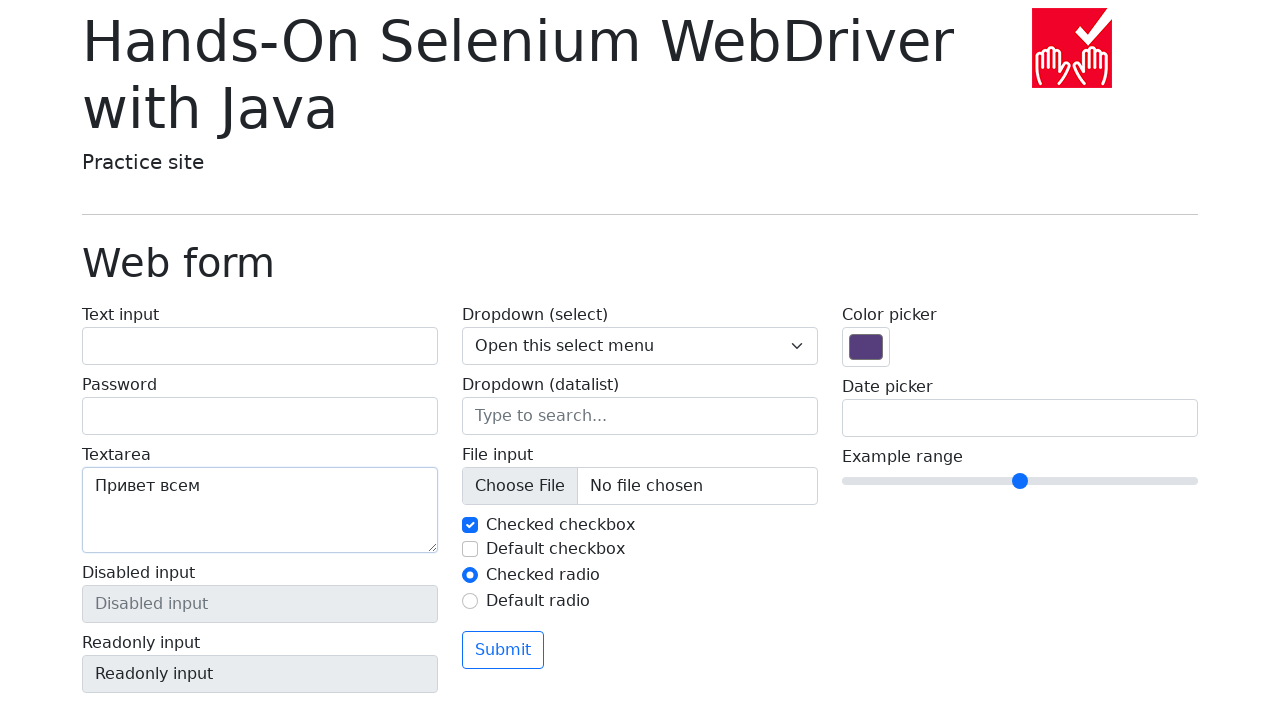

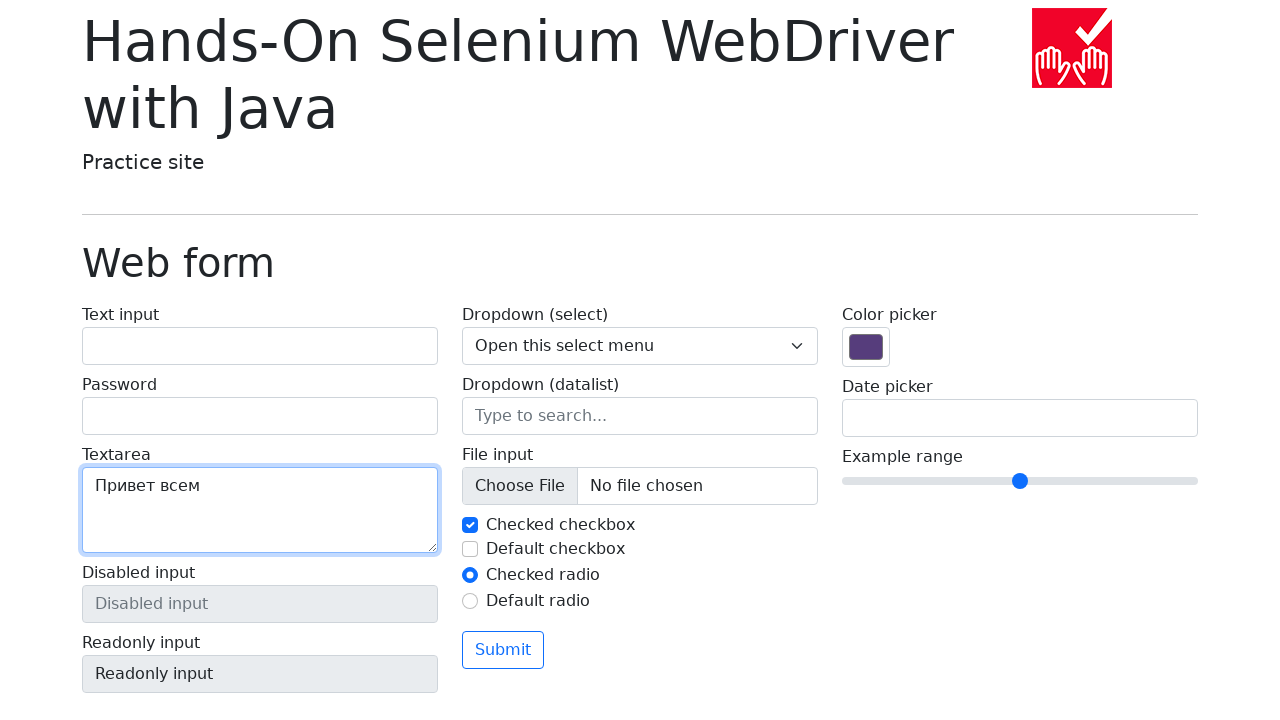